Tests a tags input box by removing all existing tags, adding 10 random tags, verifying the count, then removing all and testing with a script tag input to check XSS handling.

Starting URL: https://qaplayground.dev/apps/tags-input-box/

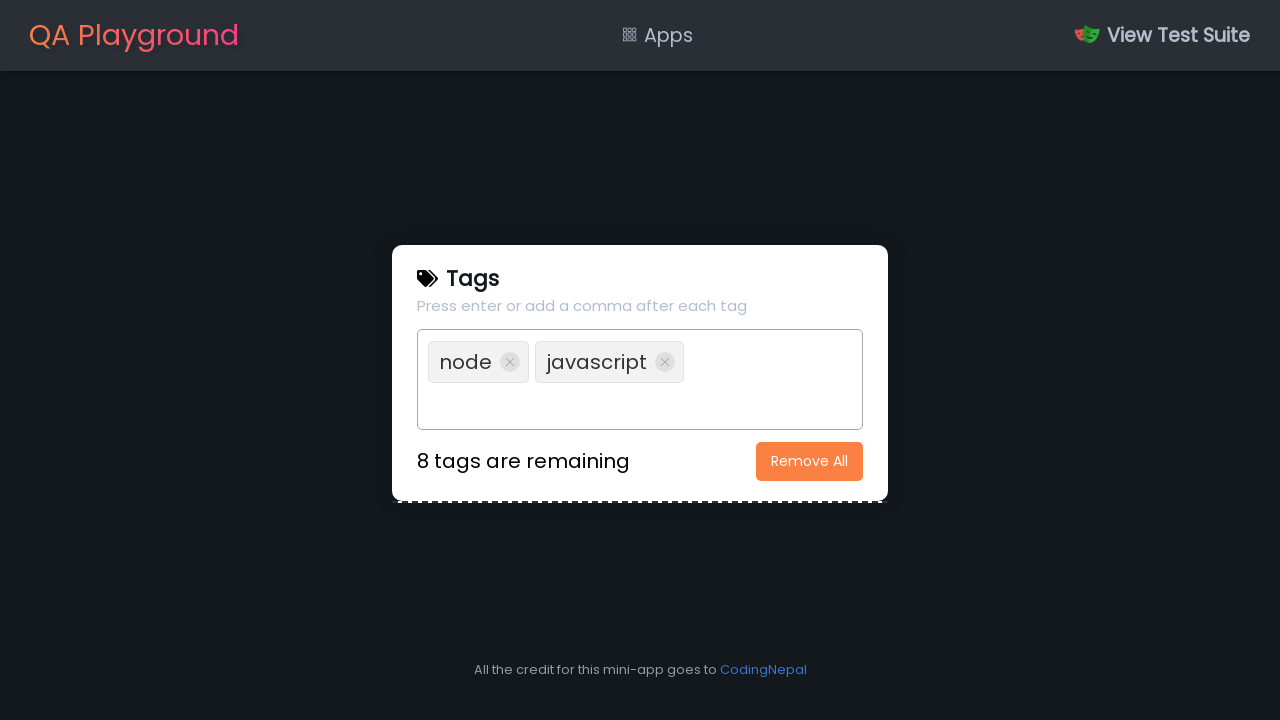

Located initial tags on page, count: 2
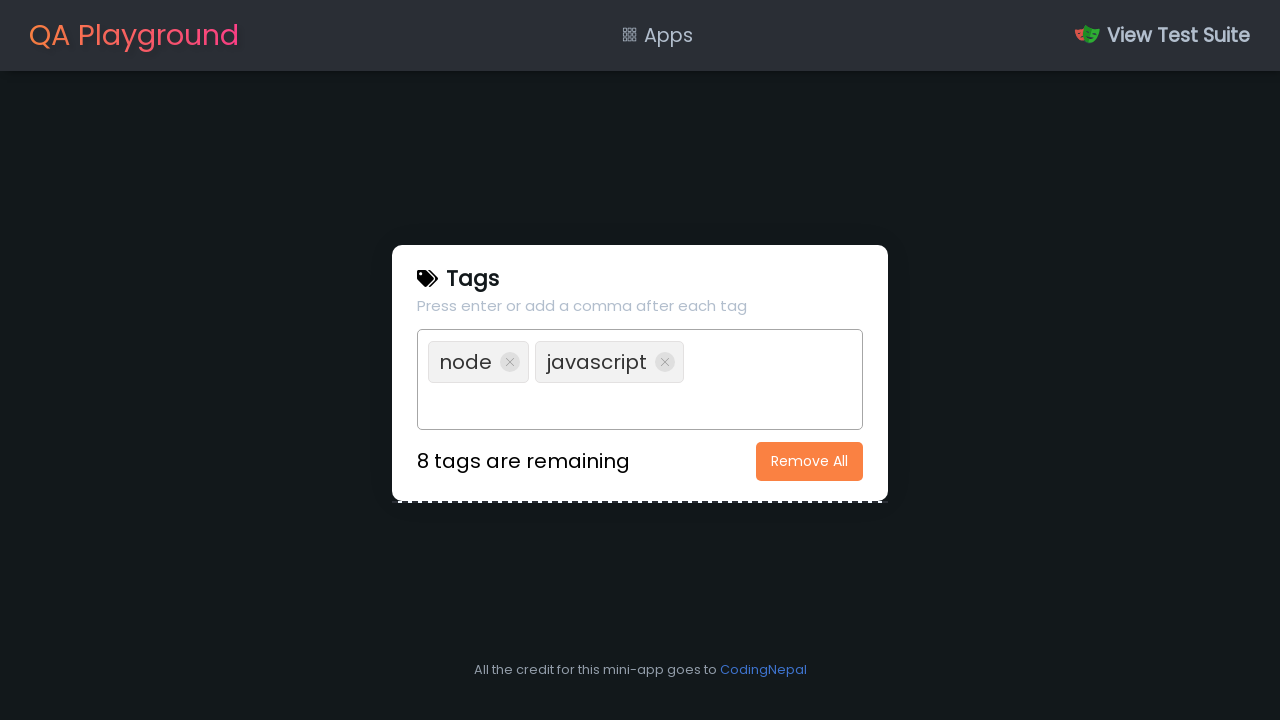

Clicked 'Remove All' button to clear existing tags at (810, 461) on xpath=//button[text()='Remove All']
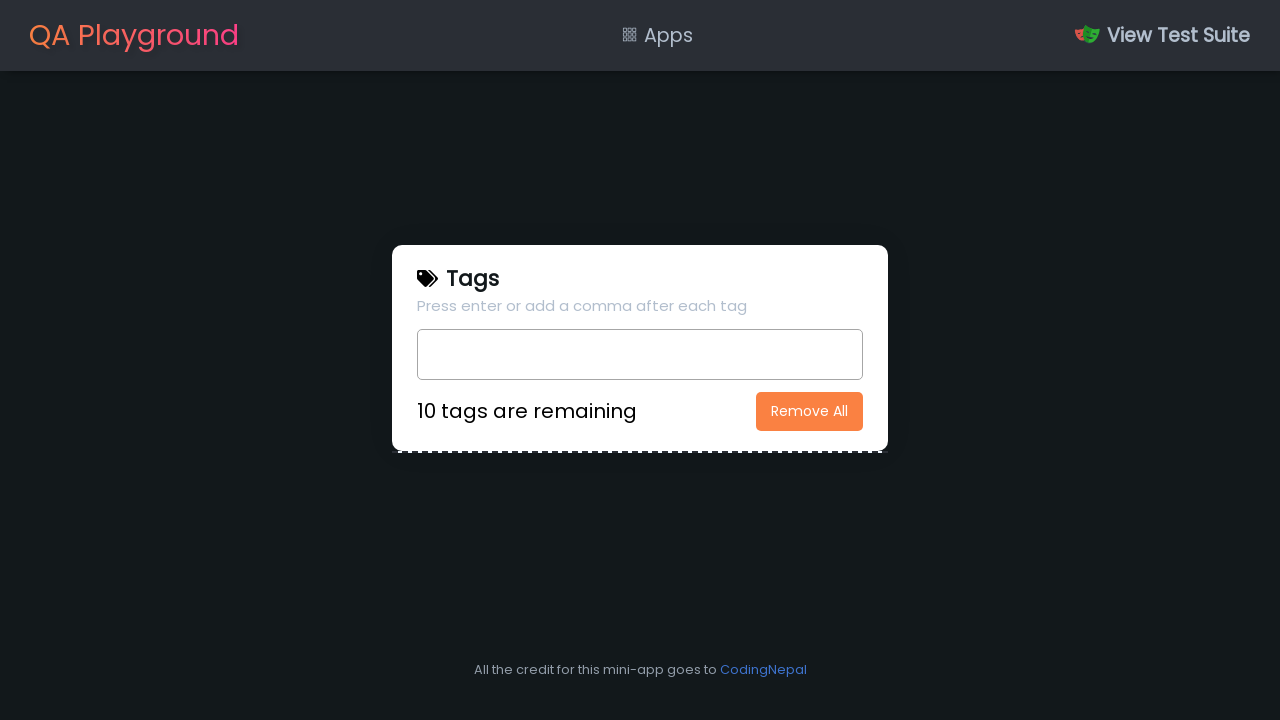

Verified tags removed, remaining count: 0
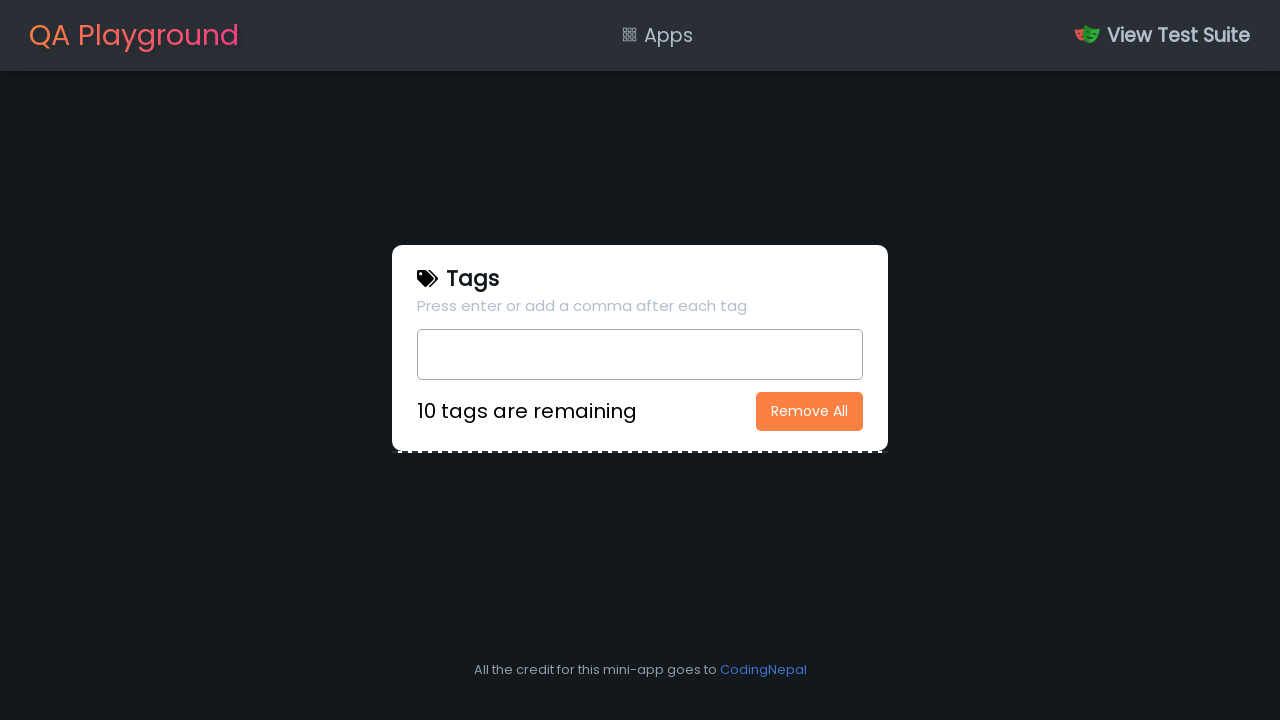

Filled text field with random tag 'WRaFrEg8PQ' (tag 1/10) on xpath=//input[@type='text']
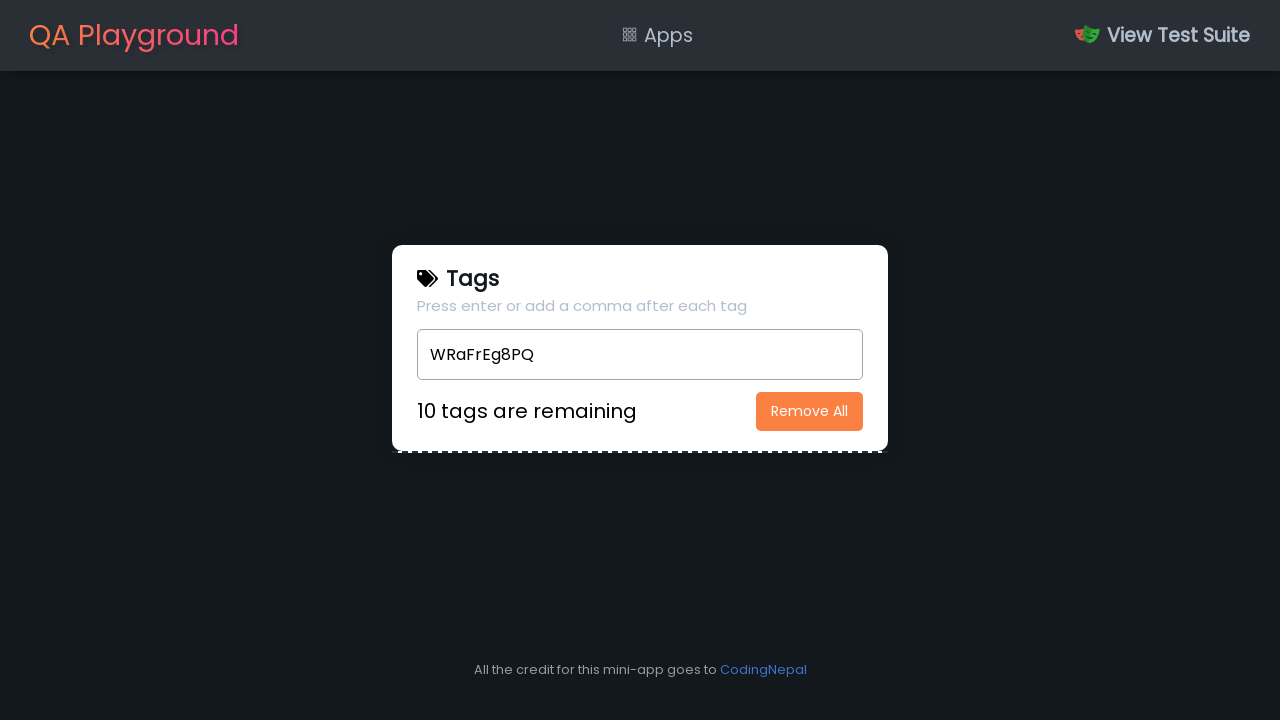

Pressed Enter to add tag 'WRaFrEg8PQ' on xpath=//input[@type='text']
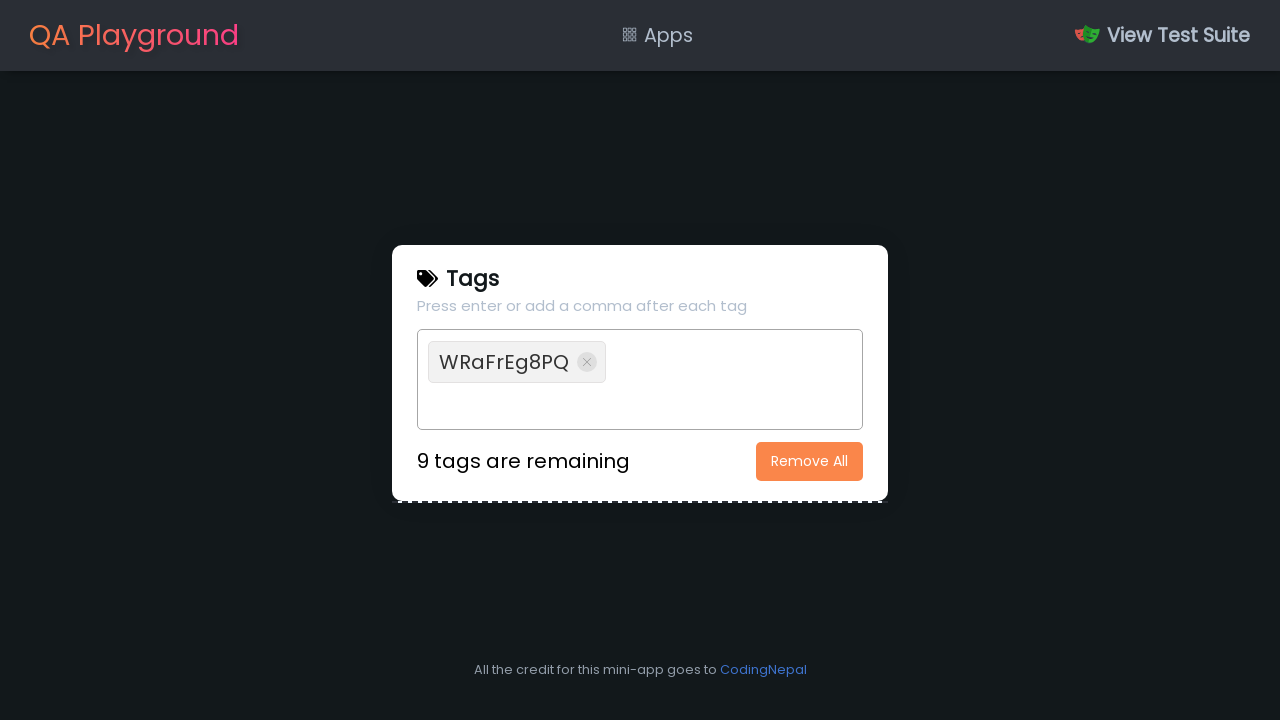

Filled text field with random tag 'acPBABt4wO' (tag 2/10) on xpath=//input[@type='text']
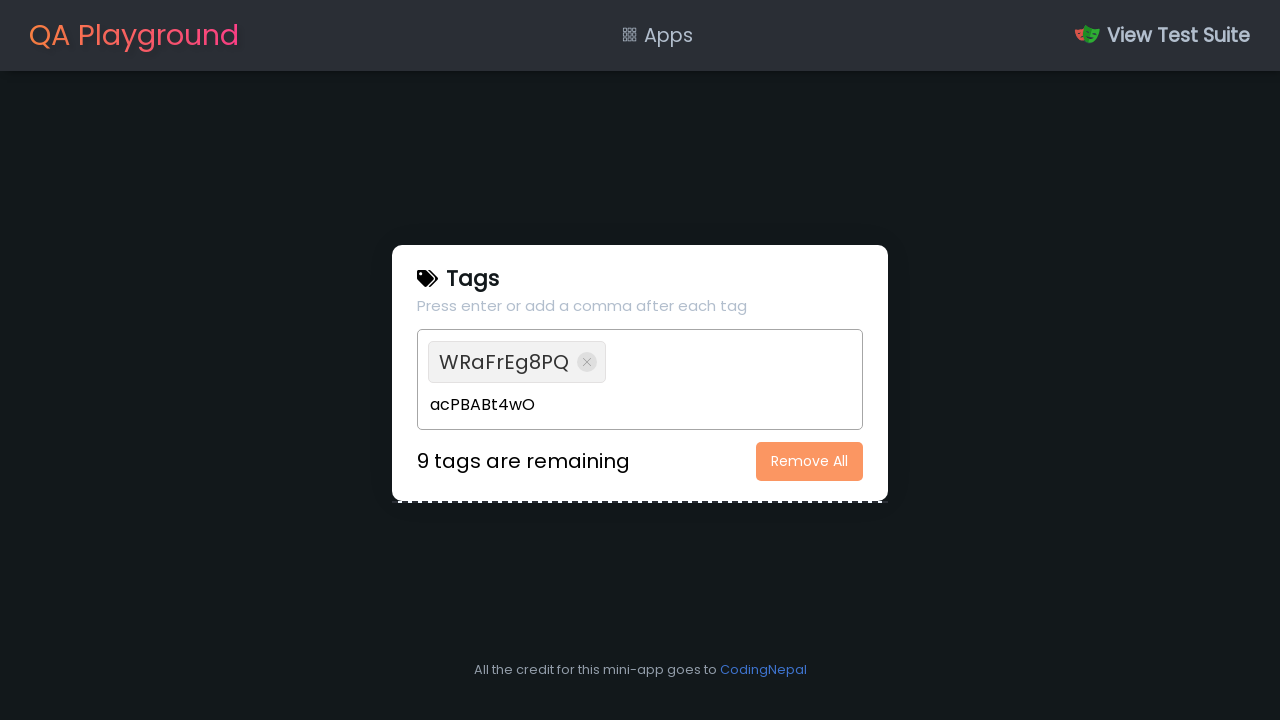

Pressed Enter to add tag 'acPBABt4wO' on xpath=//input[@type='text']
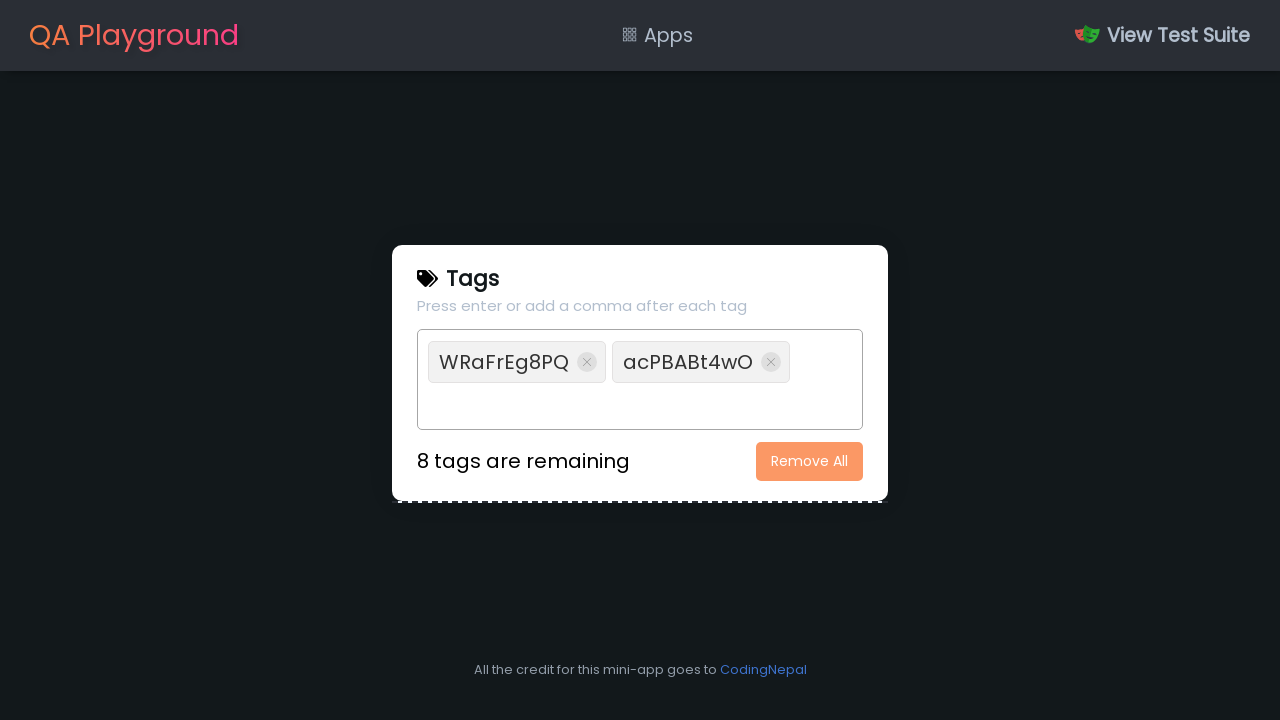

Filled text field with random tag 'DgHjmD4wYz' (tag 3/10) on xpath=//input[@type='text']
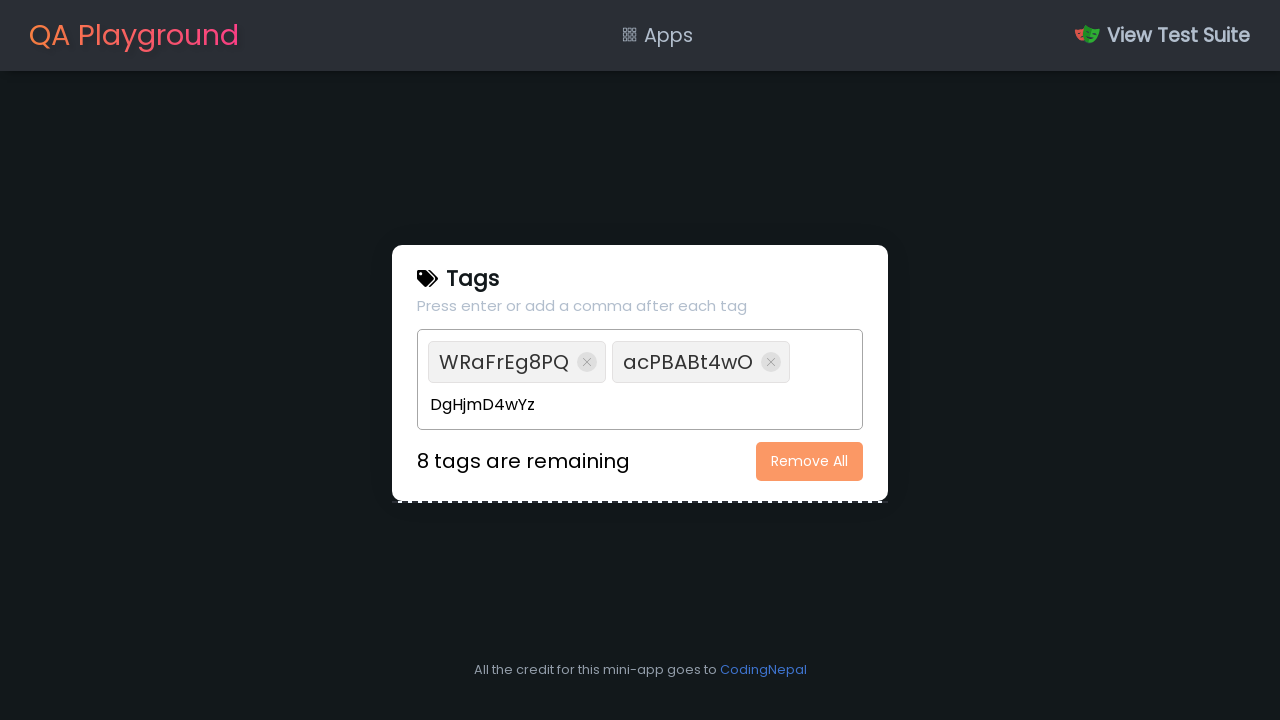

Pressed Enter to add tag 'DgHjmD4wYz' on xpath=//input[@type='text']
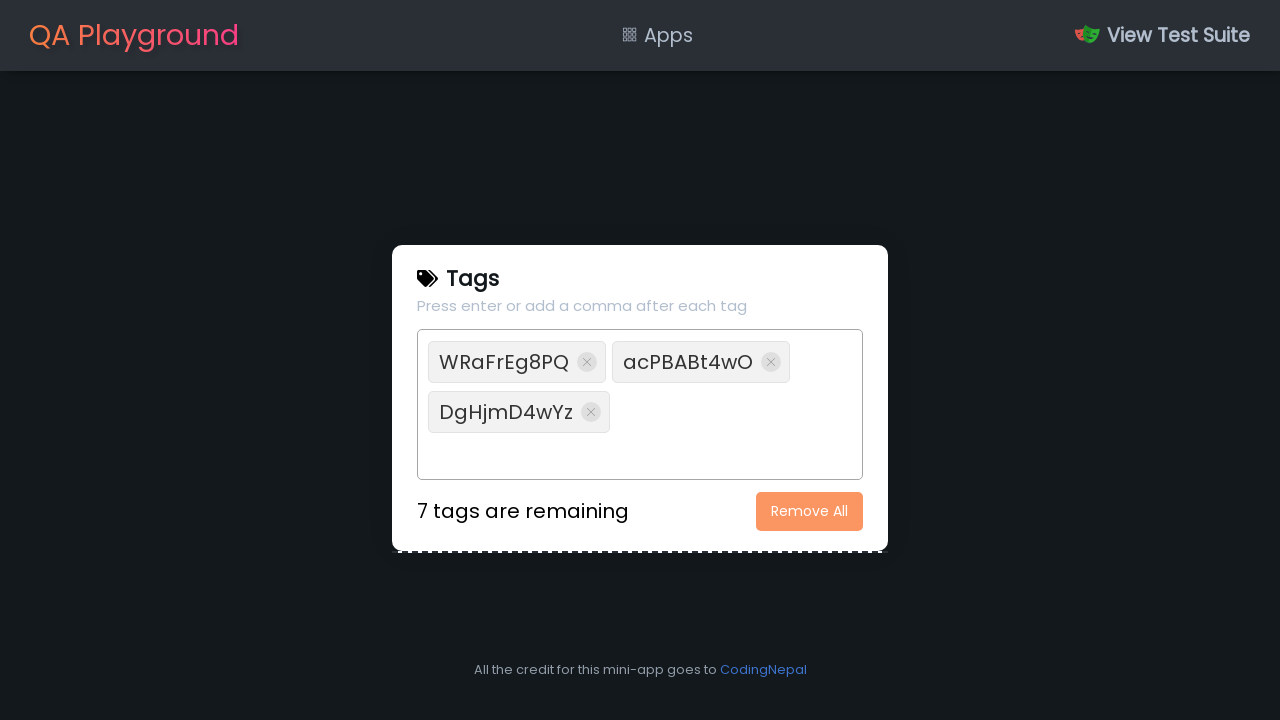

Filled text field with random tag 'fefJuQoG5D' (tag 4/10) on xpath=//input[@type='text']
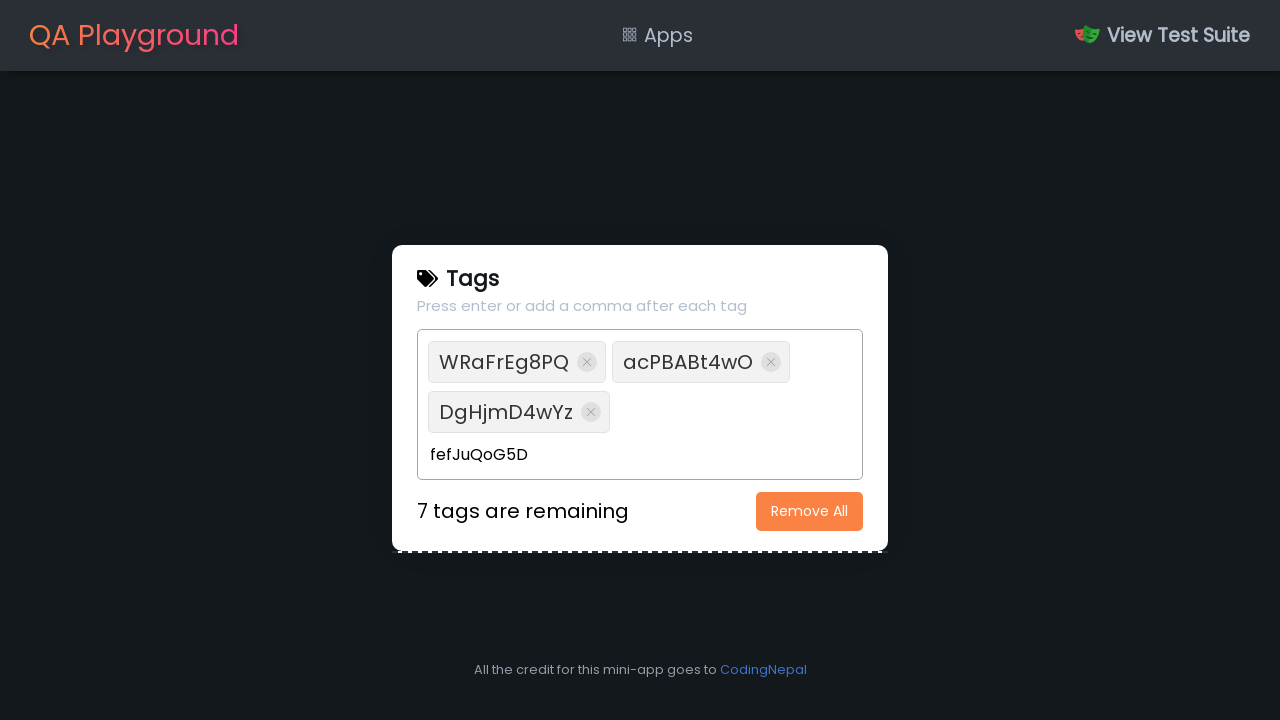

Pressed Enter to add tag 'fefJuQoG5D' on xpath=//input[@type='text']
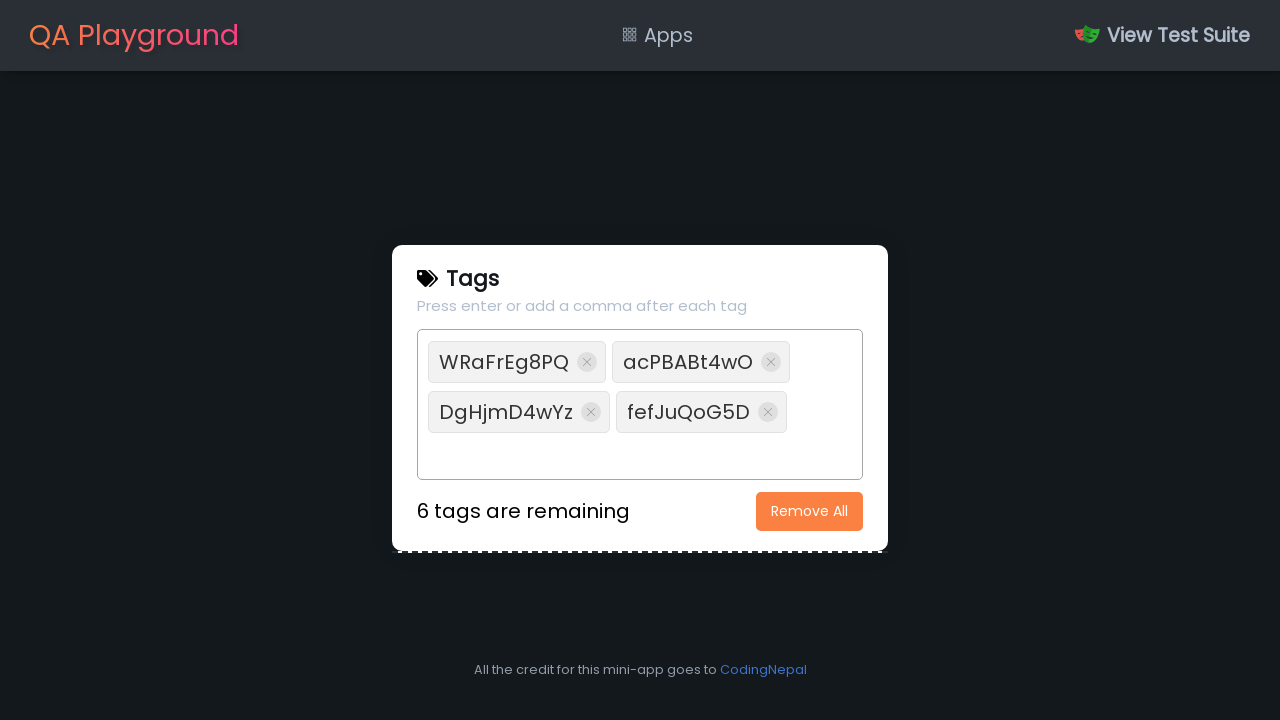

Filled text field with random tag 'EiBdaenzPS' (tag 5/10) on xpath=//input[@type='text']
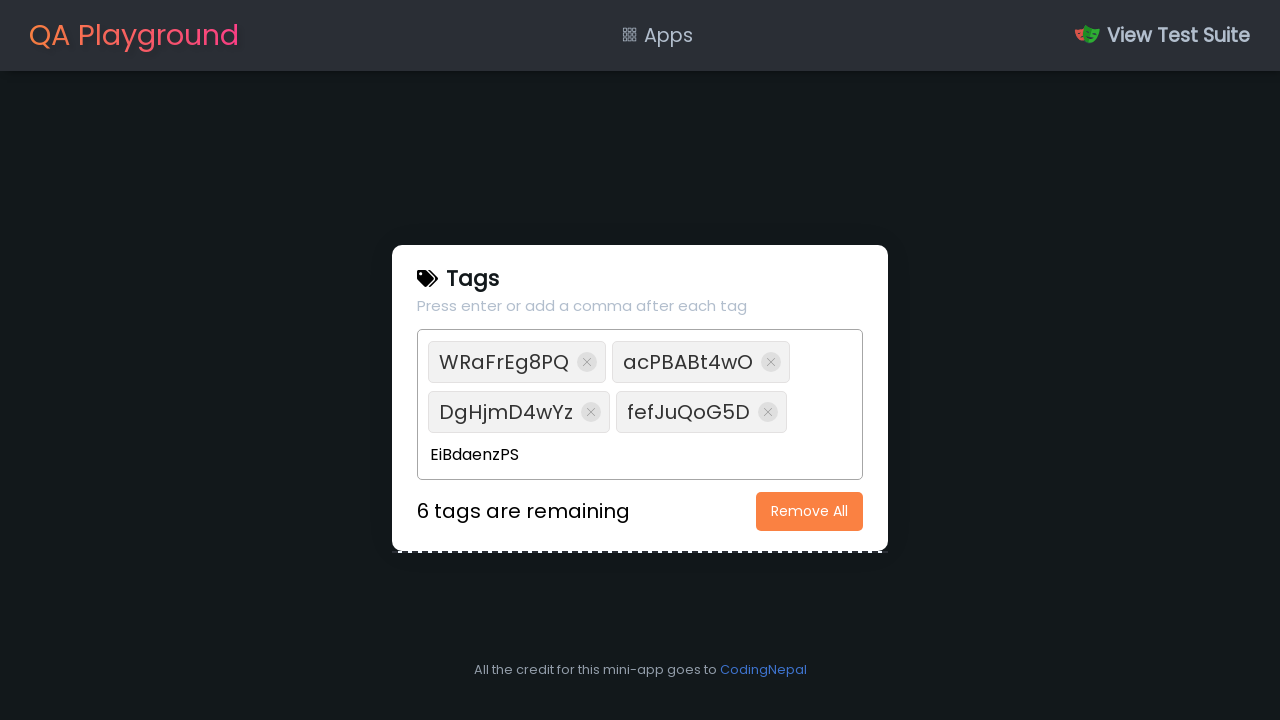

Pressed Enter to add tag 'EiBdaenzPS' on xpath=//input[@type='text']
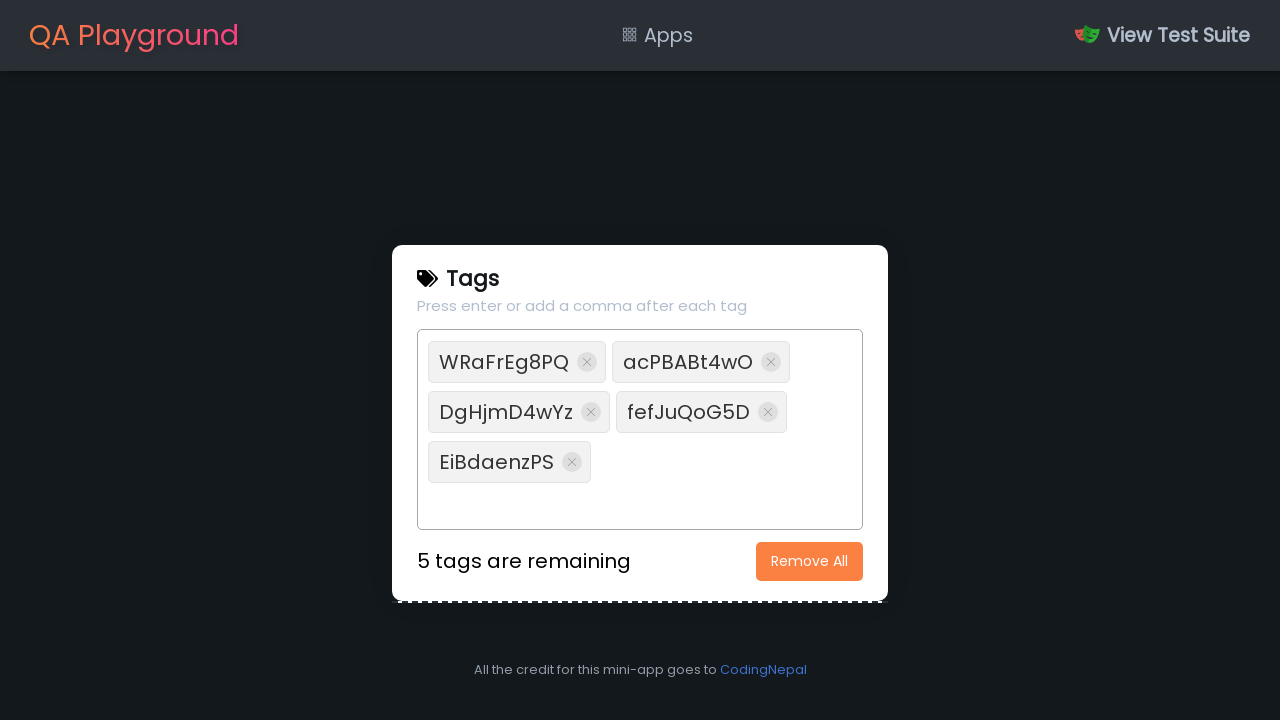

Filled text field with random tag 'zR2moNIu7h' (tag 6/10) on xpath=//input[@type='text']
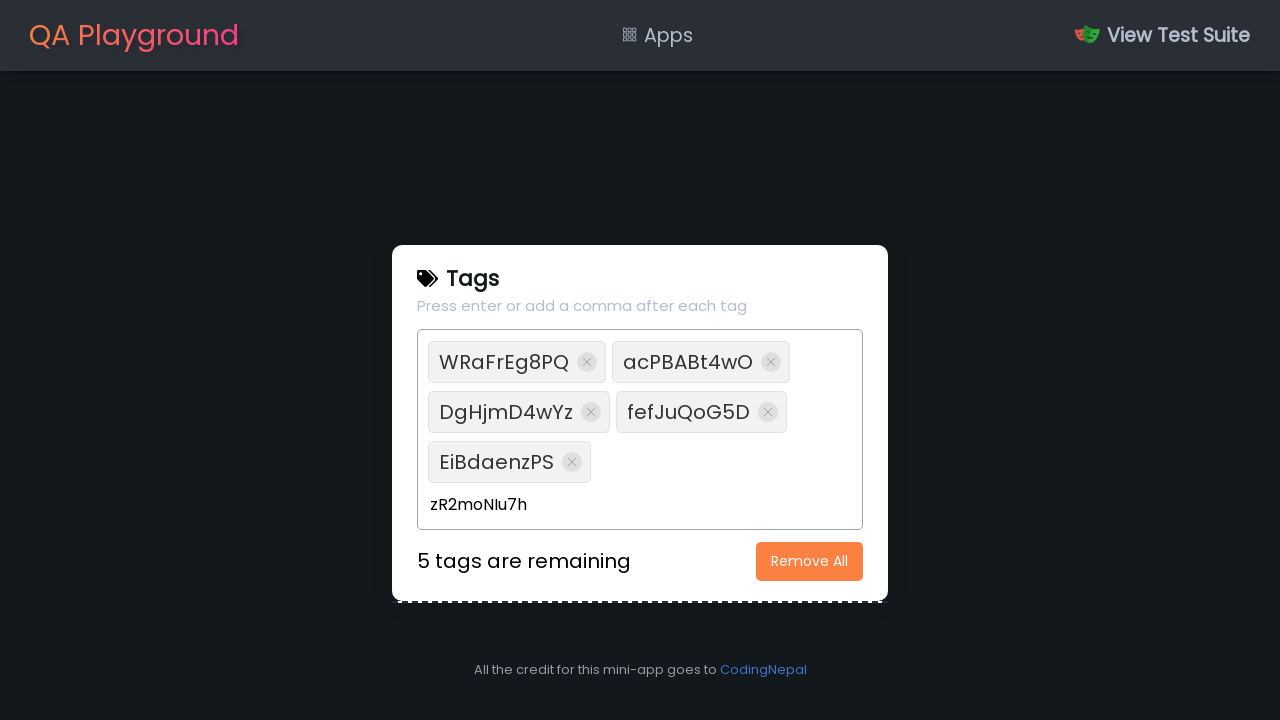

Pressed Enter to add tag 'zR2moNIu7h' on xpath=//input[@type='text']
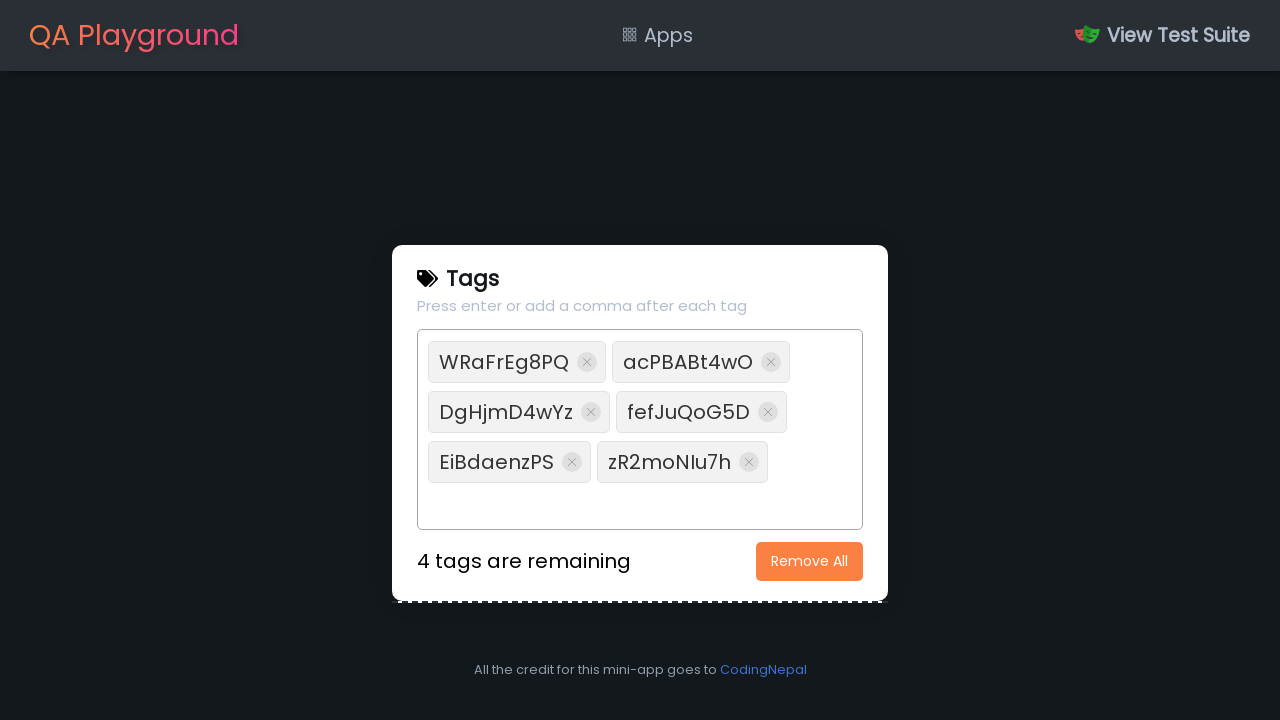

Filled text field with random tag 'TxtLyAWHXU' (tag 7/10) on xpath=//input[@type='text']
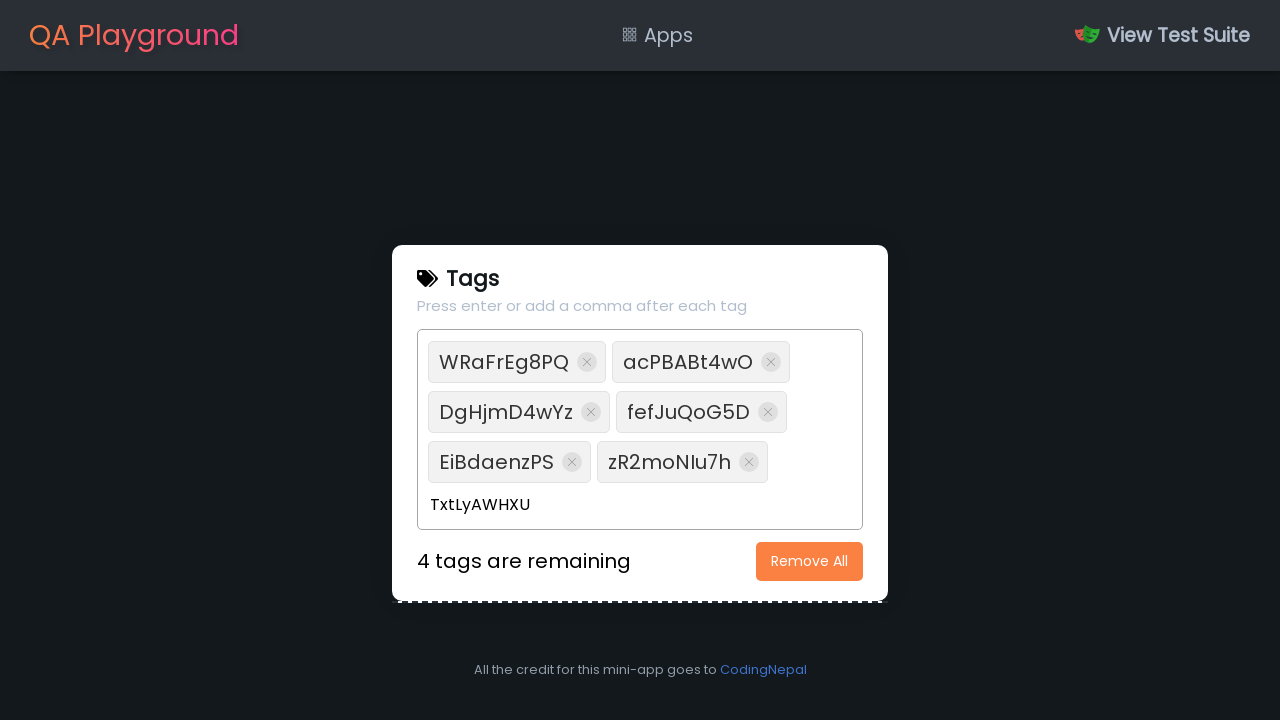

Pressed Enter to add tag 'TxtLyAWHXU' on xpath=//input[@type='text']
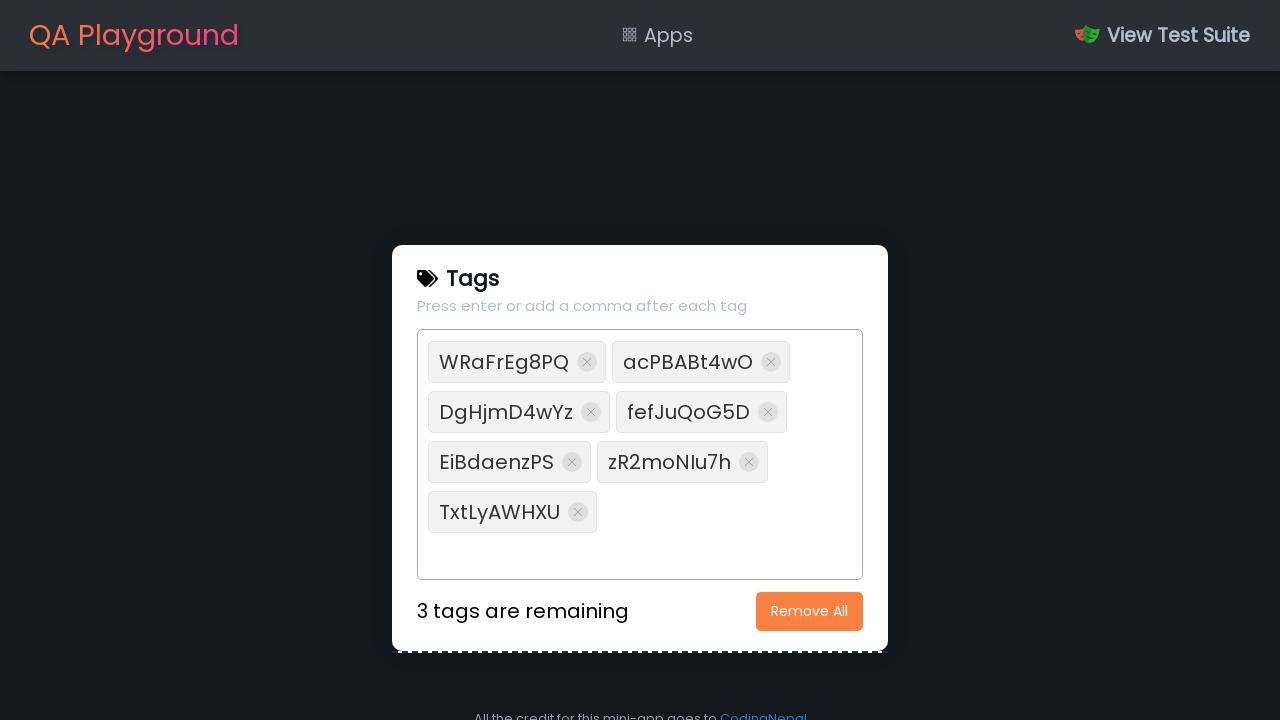

Filled text field with random tag 'lESqJyanWl' (tag 8/10) on xpath=//input[@type='text']
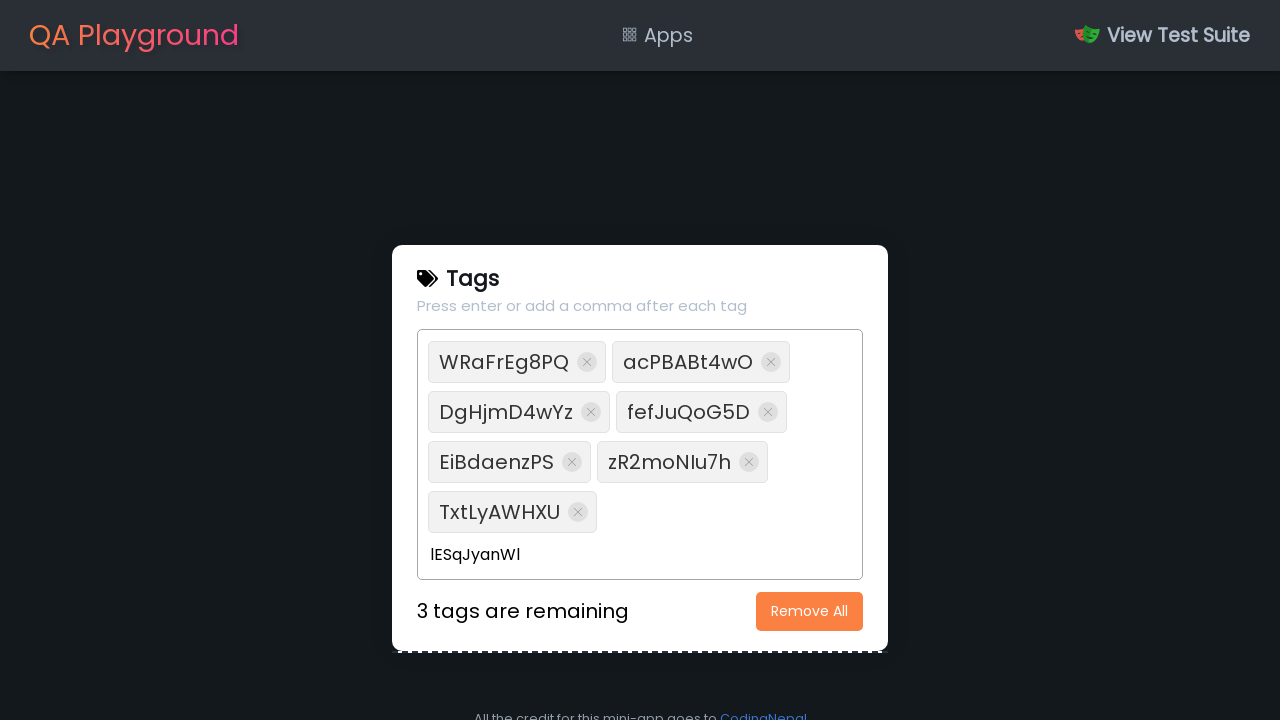

Pressed Enter to add tag 'lESqJyanWl' on xpath=//input[@type='text']
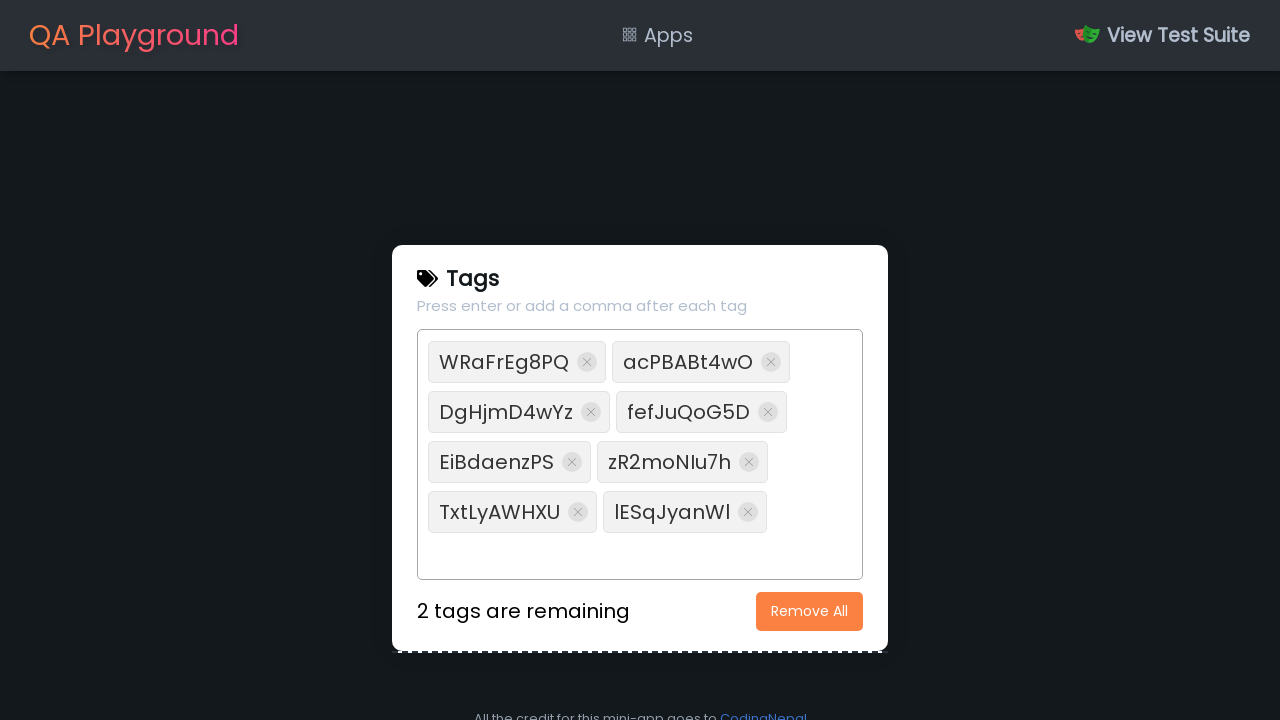

Filled text field with random tag 'y1XKwwvq71' (tag 9/10) on xpath=//input[@type='text']
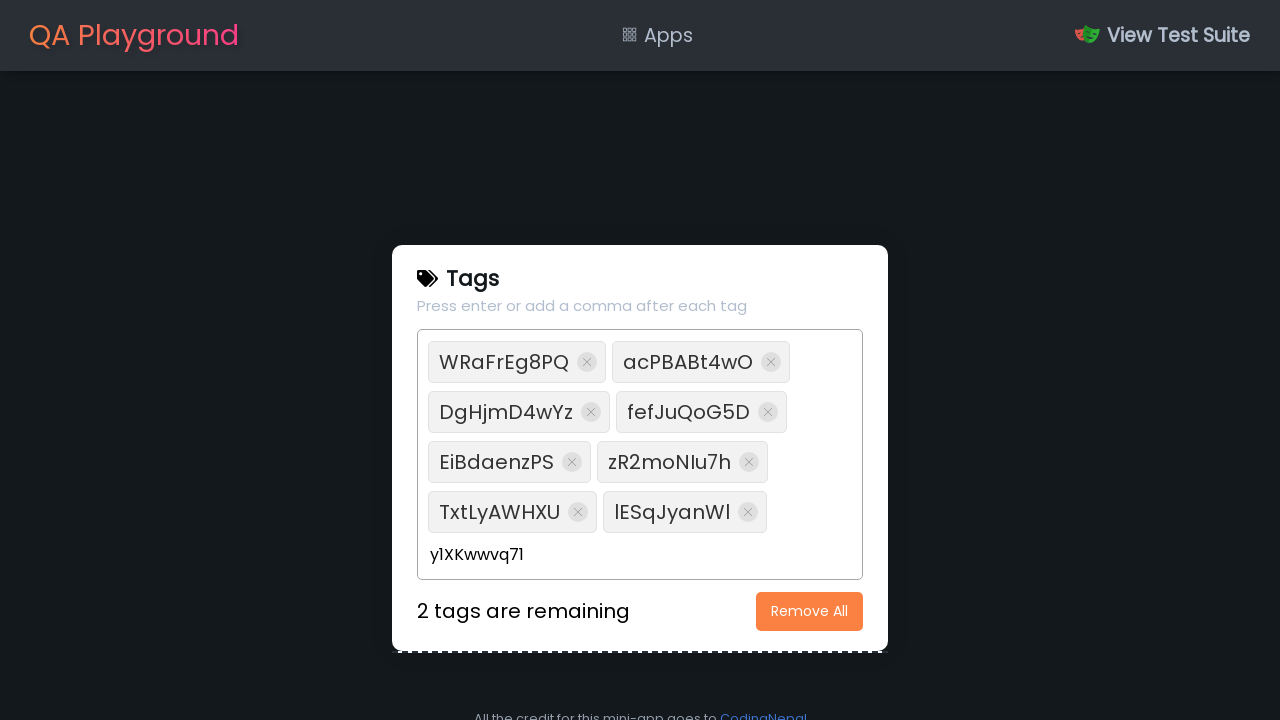

Pressed Enter to add tag 'y1XKwwvq71' on xpath=//input[@type='text']
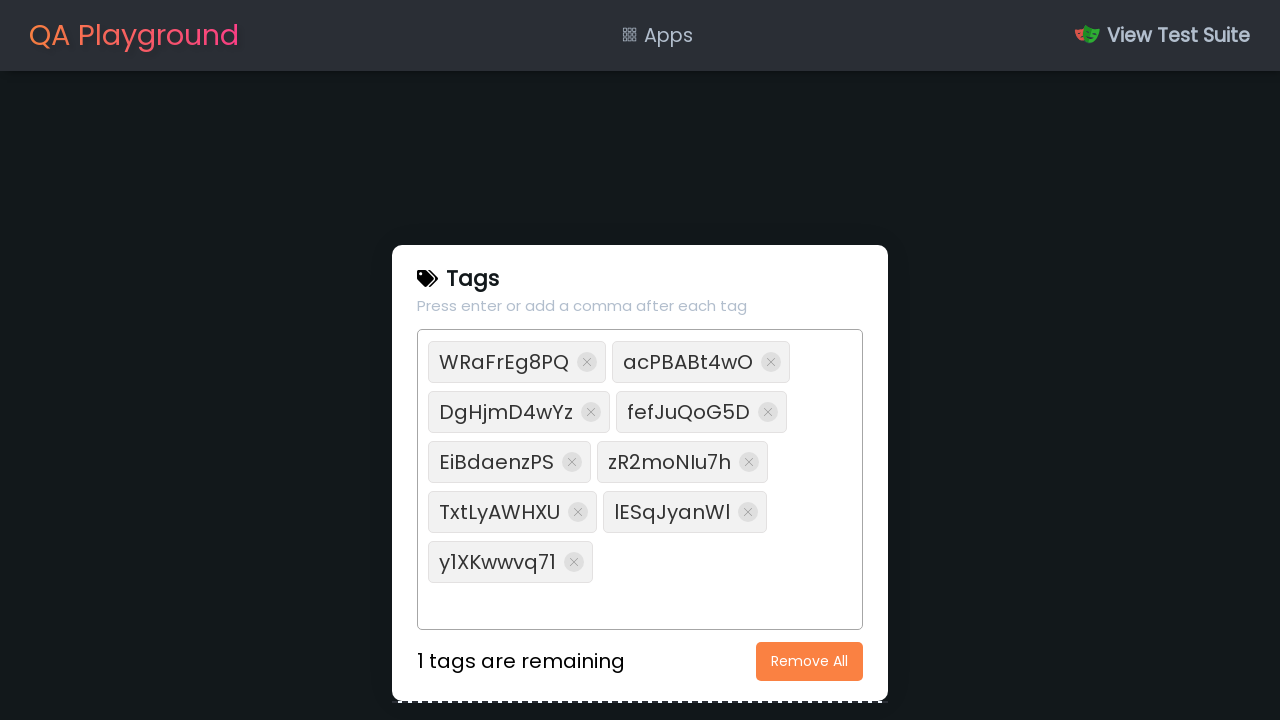

Filled text field with random tag 'dNmQlujsJs' (tag 10/10) on xpath=//input[@type='text']
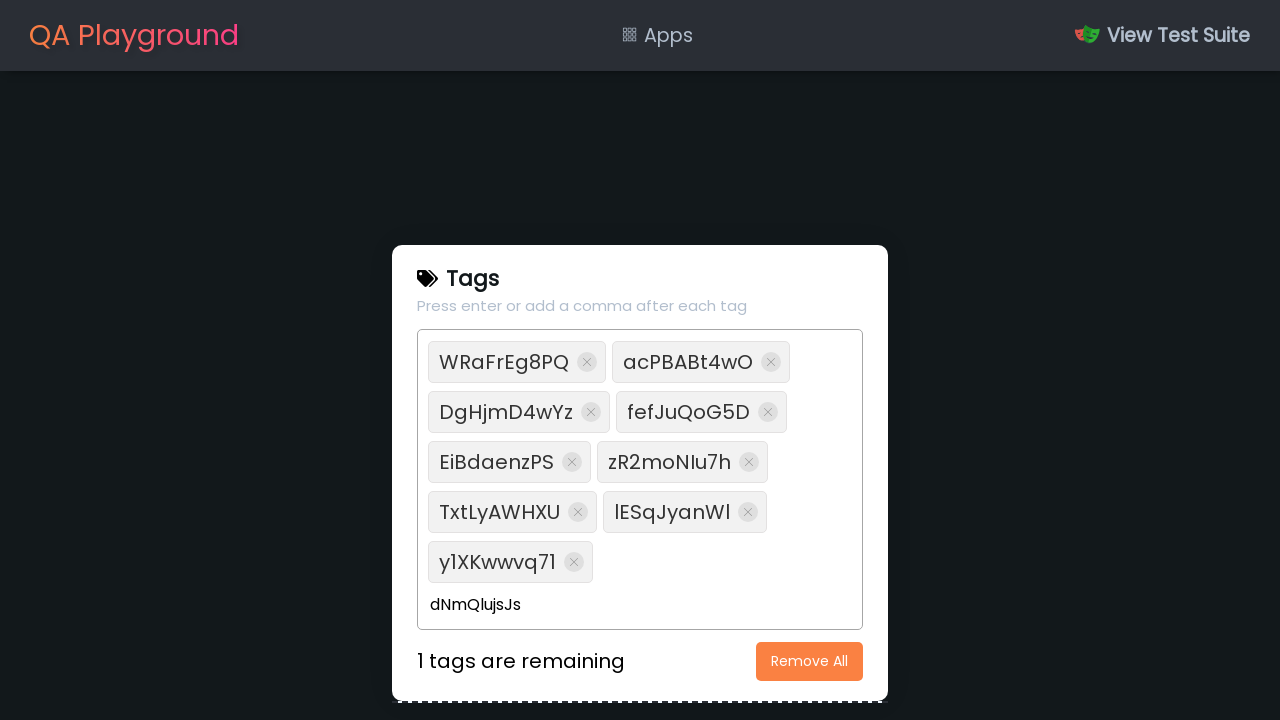

Pressed Enter to add tag 'dNmQlujsJs' on xpath=//input[@type='text']
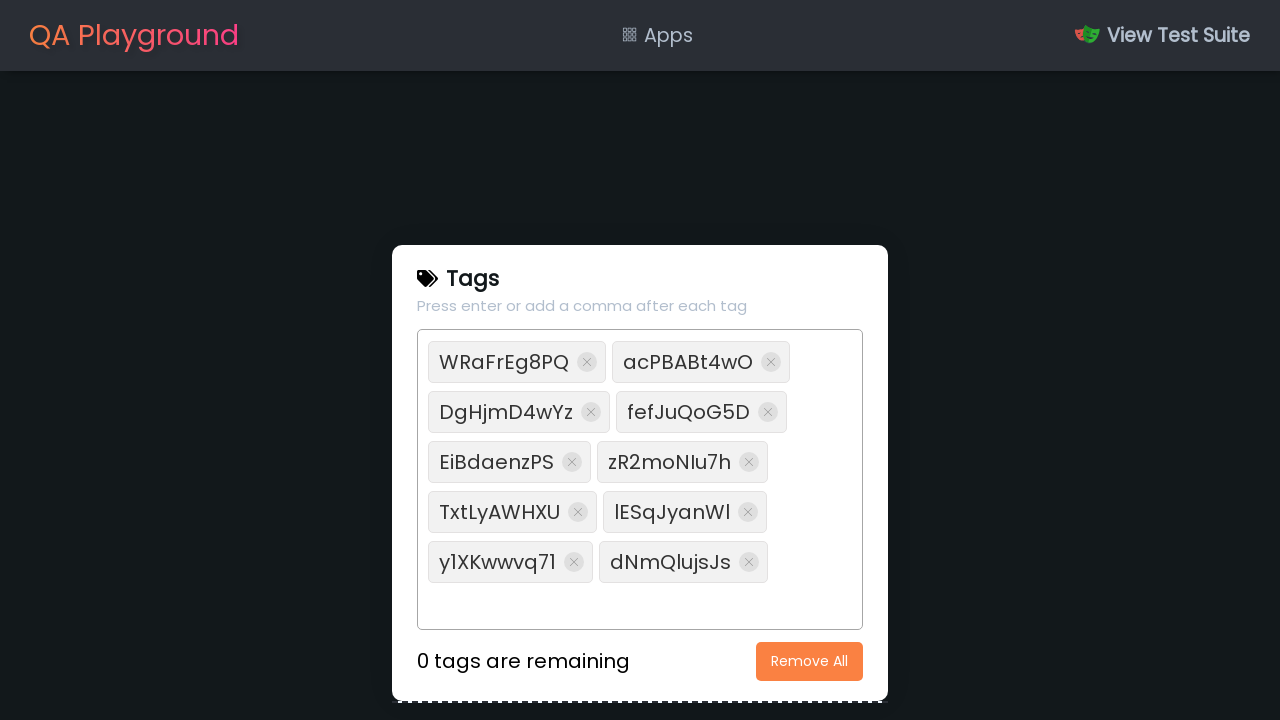

Waited 500ms for DOM updates after adding tags
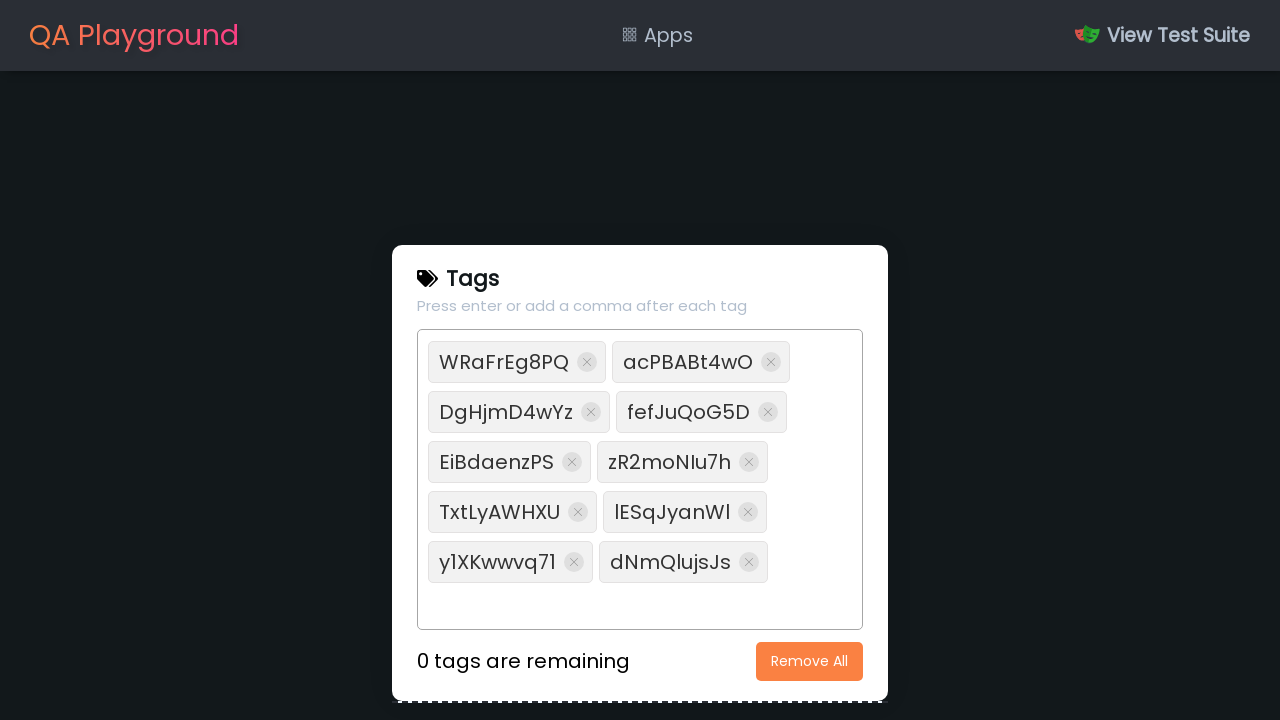

Verified all 10 tags were added successfully, count: 10
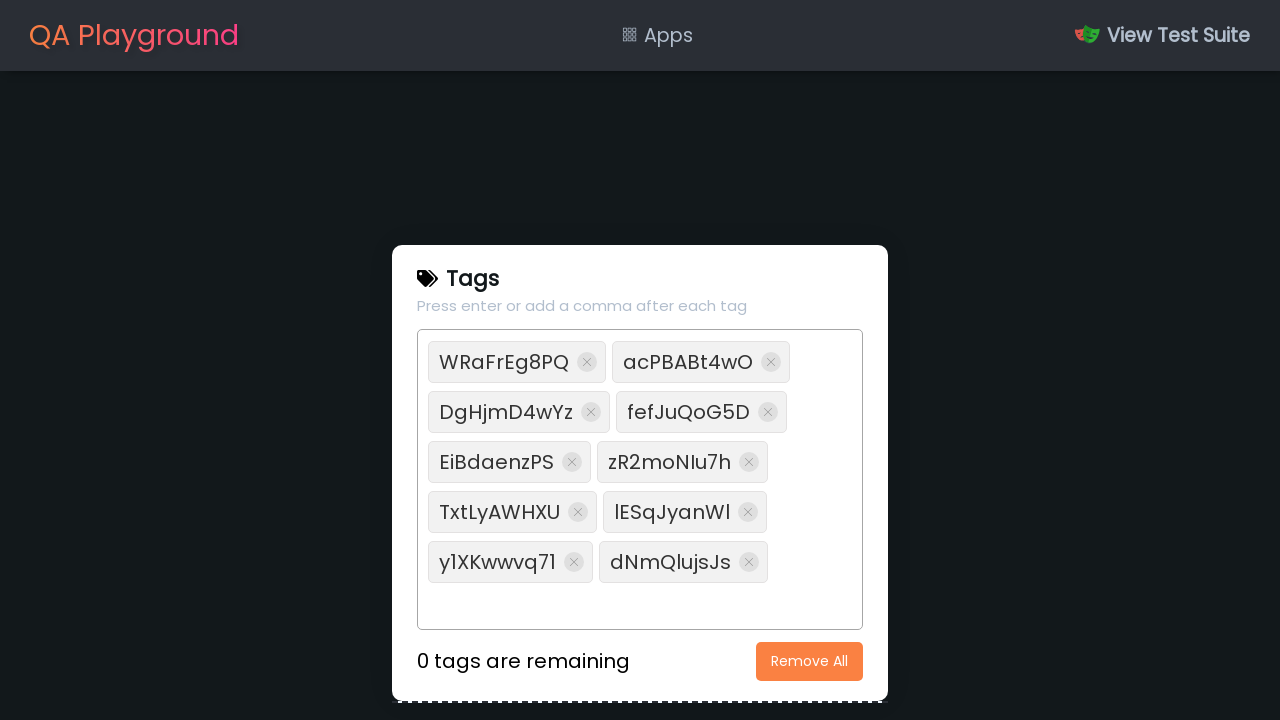

Clicked 'Remove All' button to clear all random tags at (810, 661) on xpath=//button[text()='Remove All']
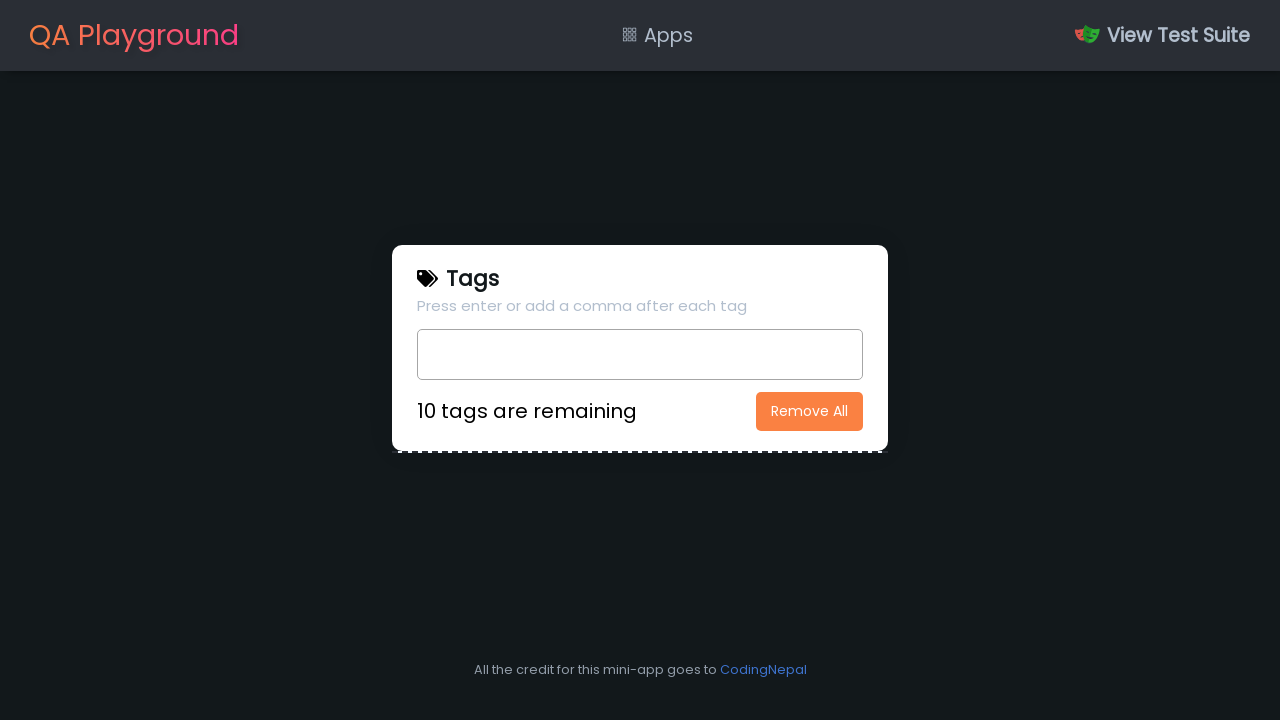

Filled text field with script tag payload for XSS testing on xpath=//input[@type='text']
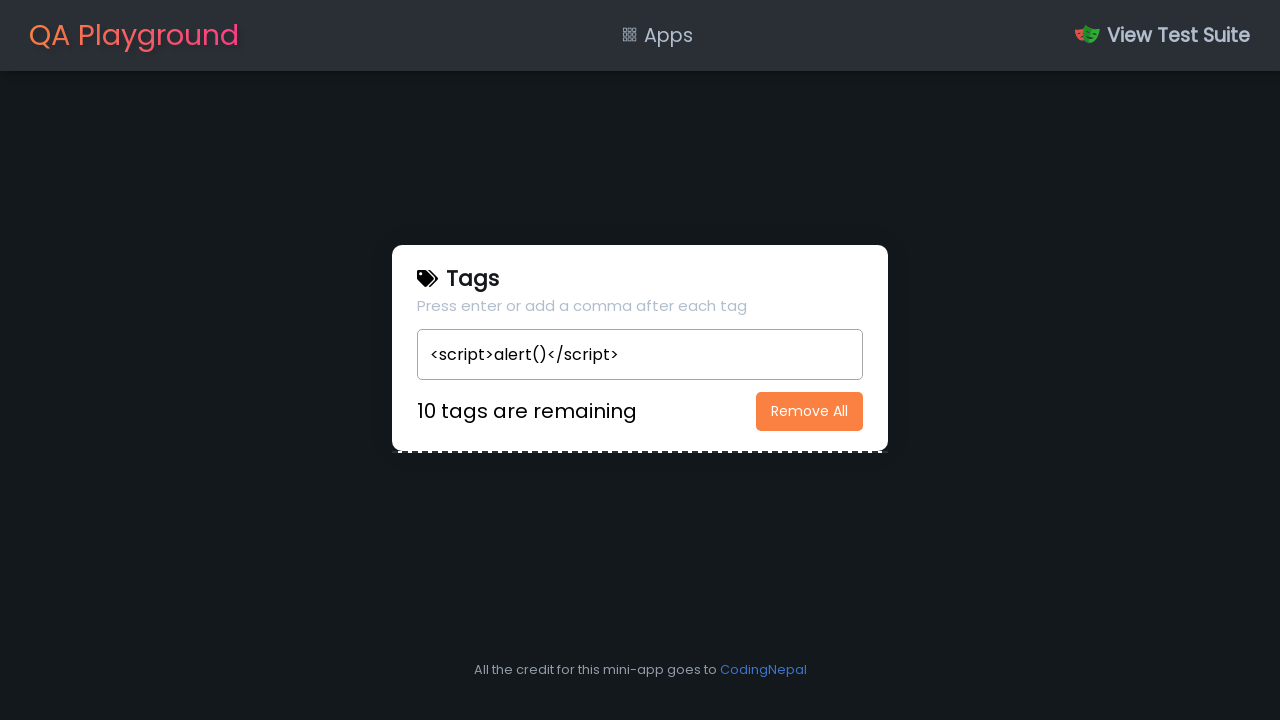

Pressed Enter to attempt adding script tag on xpath=//input[@type='text']
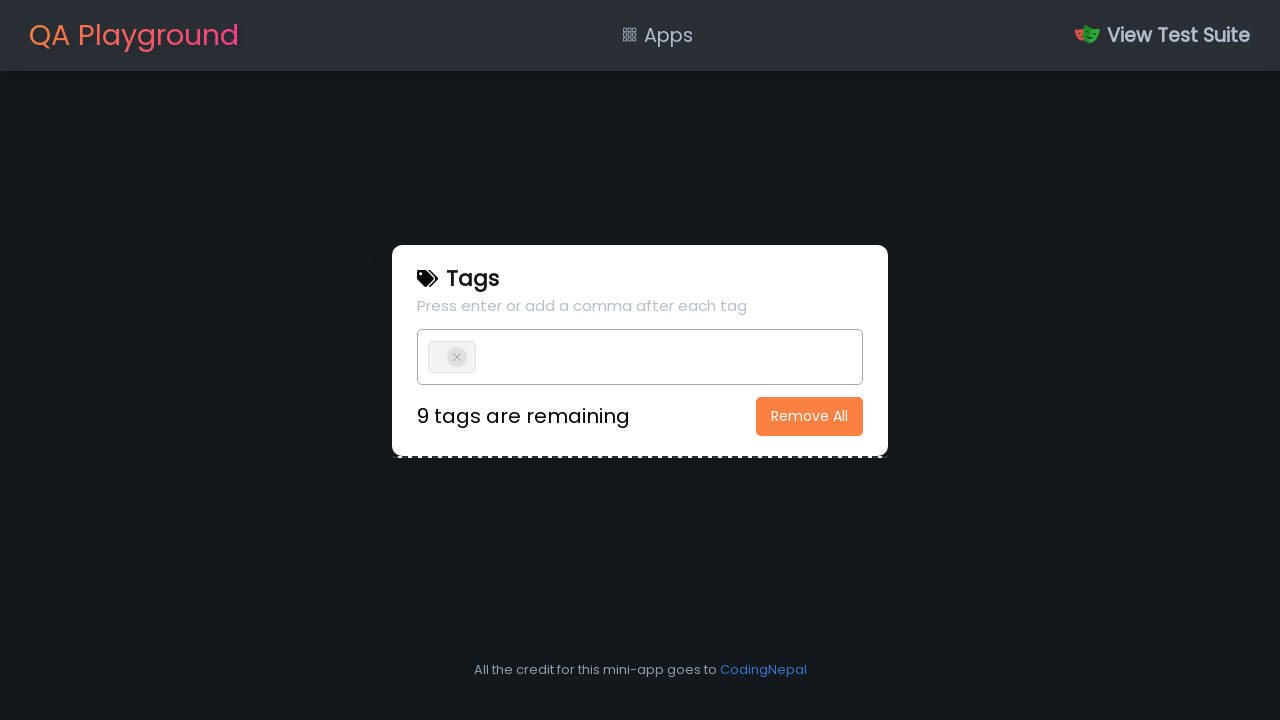

Retrieved innerHTML of added tag to verify XSS protection
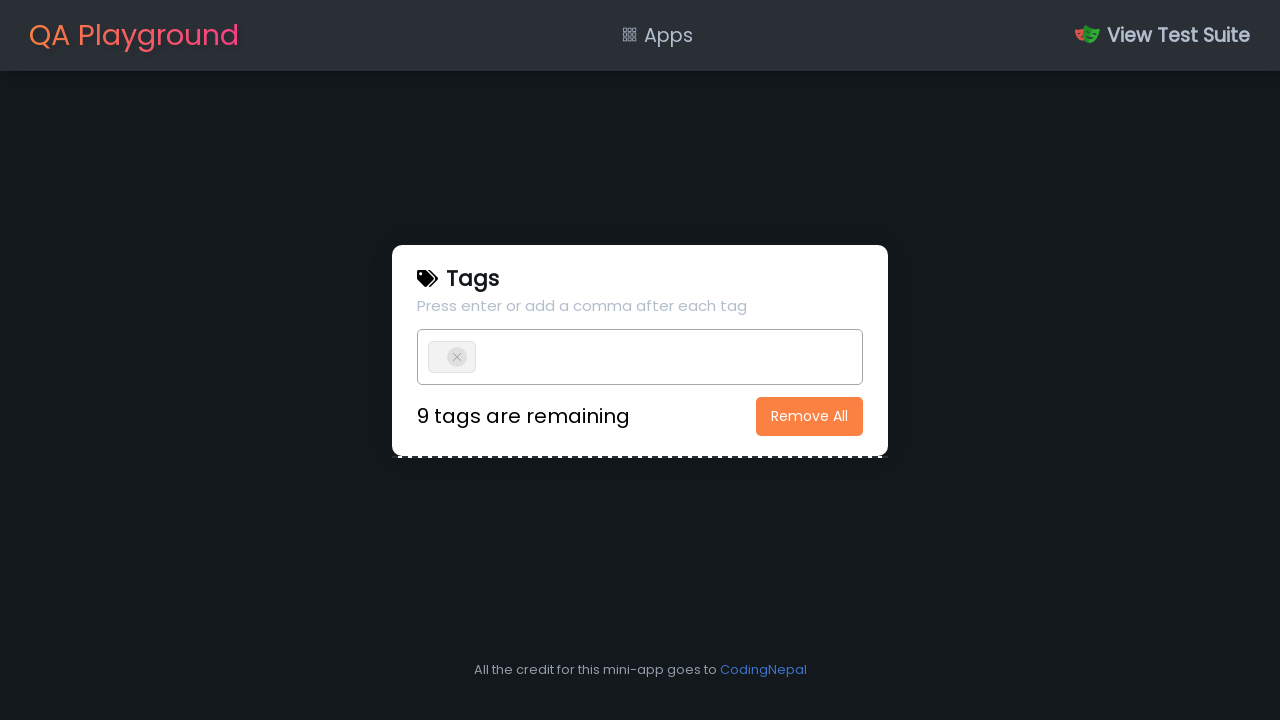

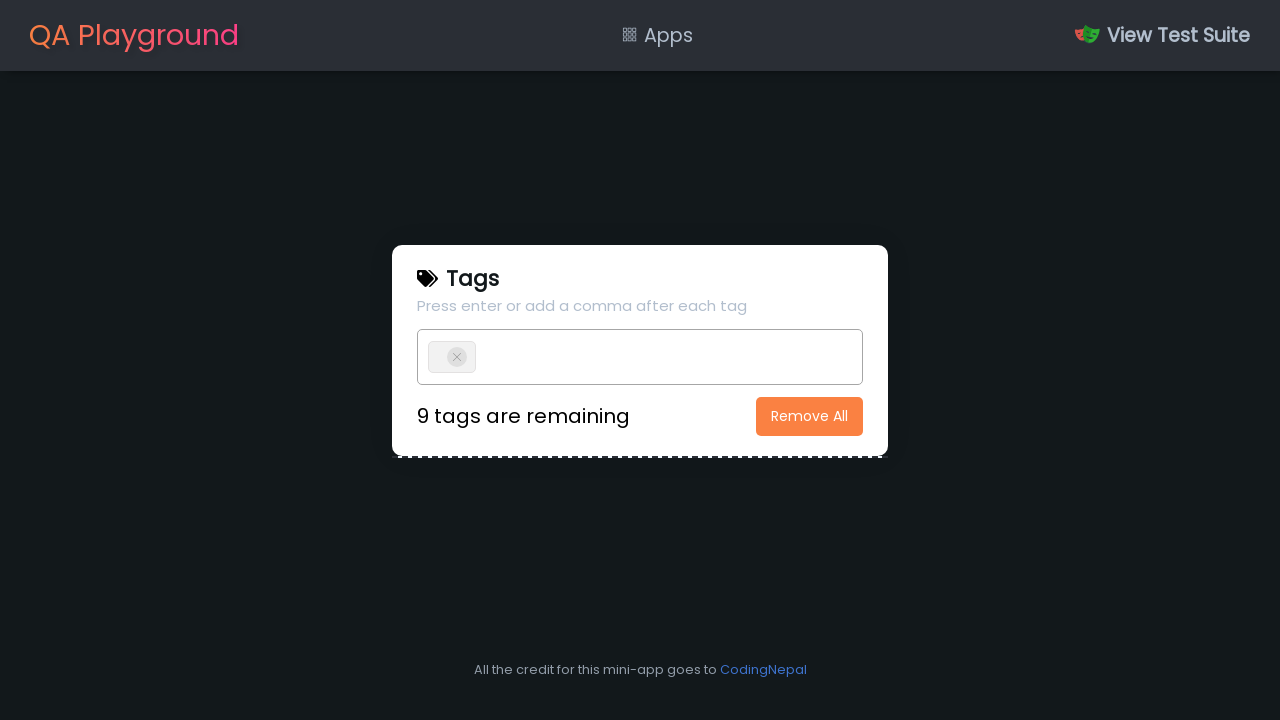